Navigates to All Courses page and counts the number of available courses

Starting URL: https://alchemy.hguy.co/lms

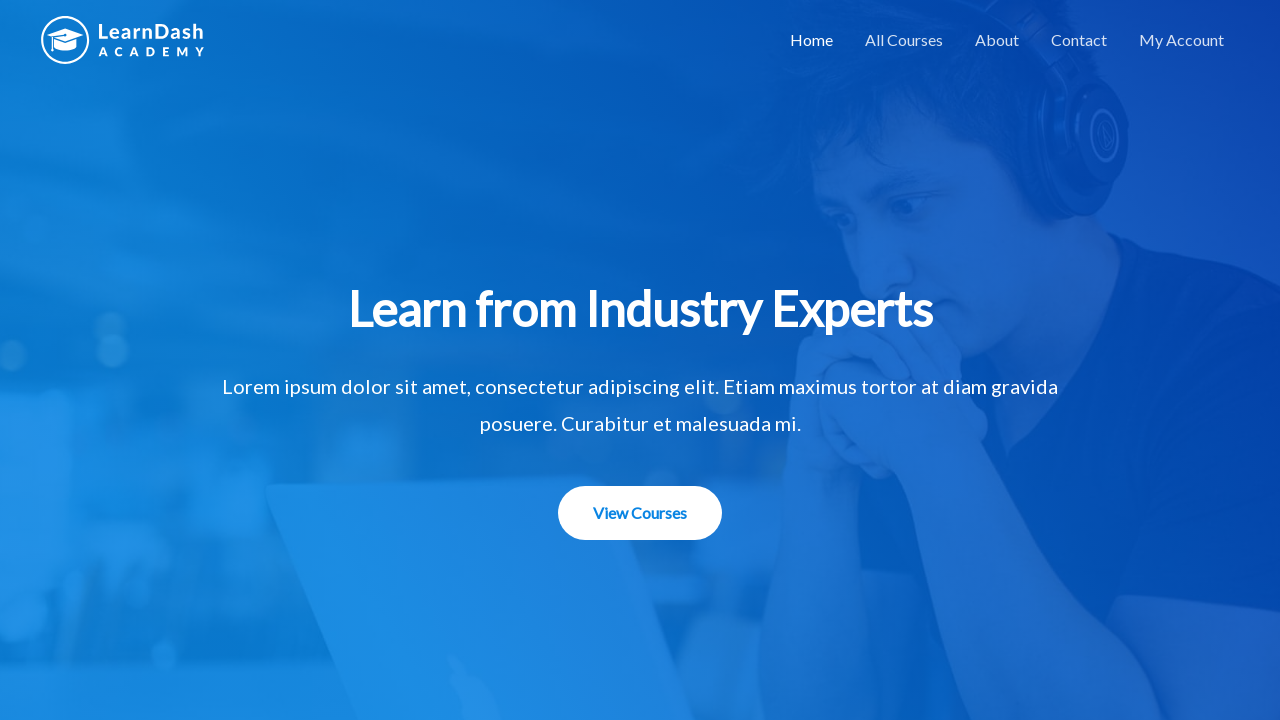

Clicked on All Courses link at (904, 40) on text=All Courses
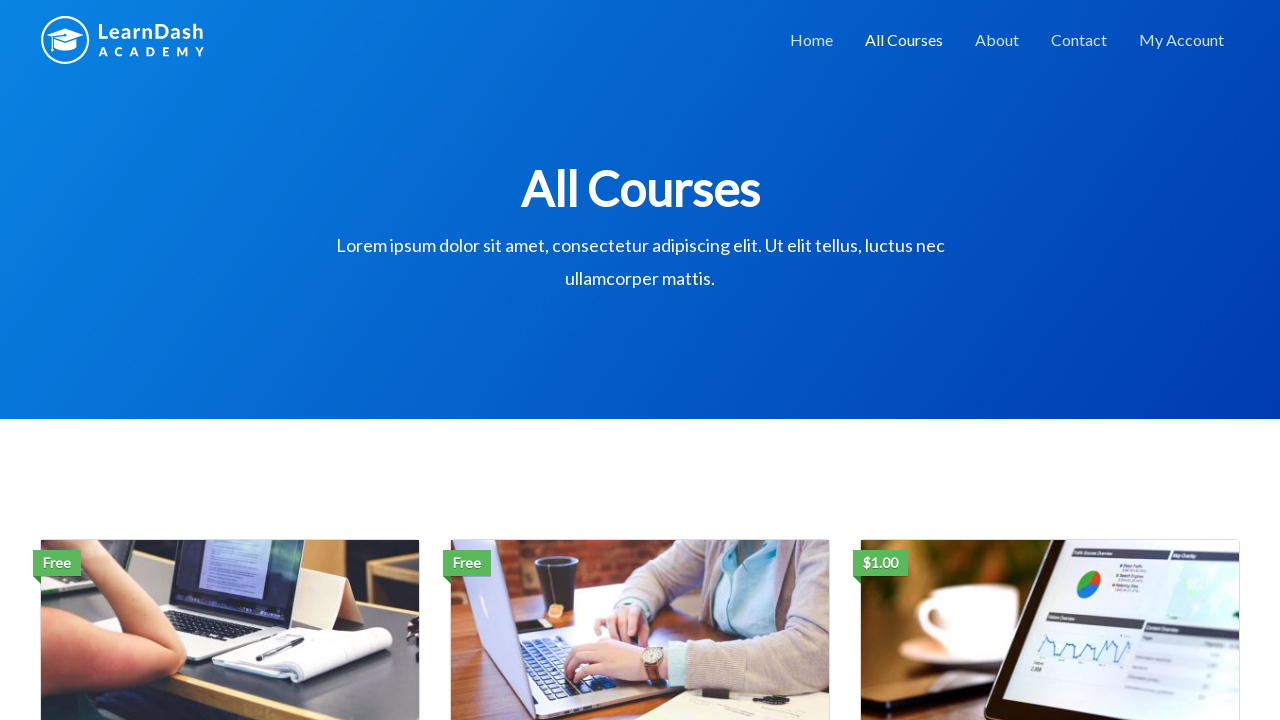

Located all course title elements
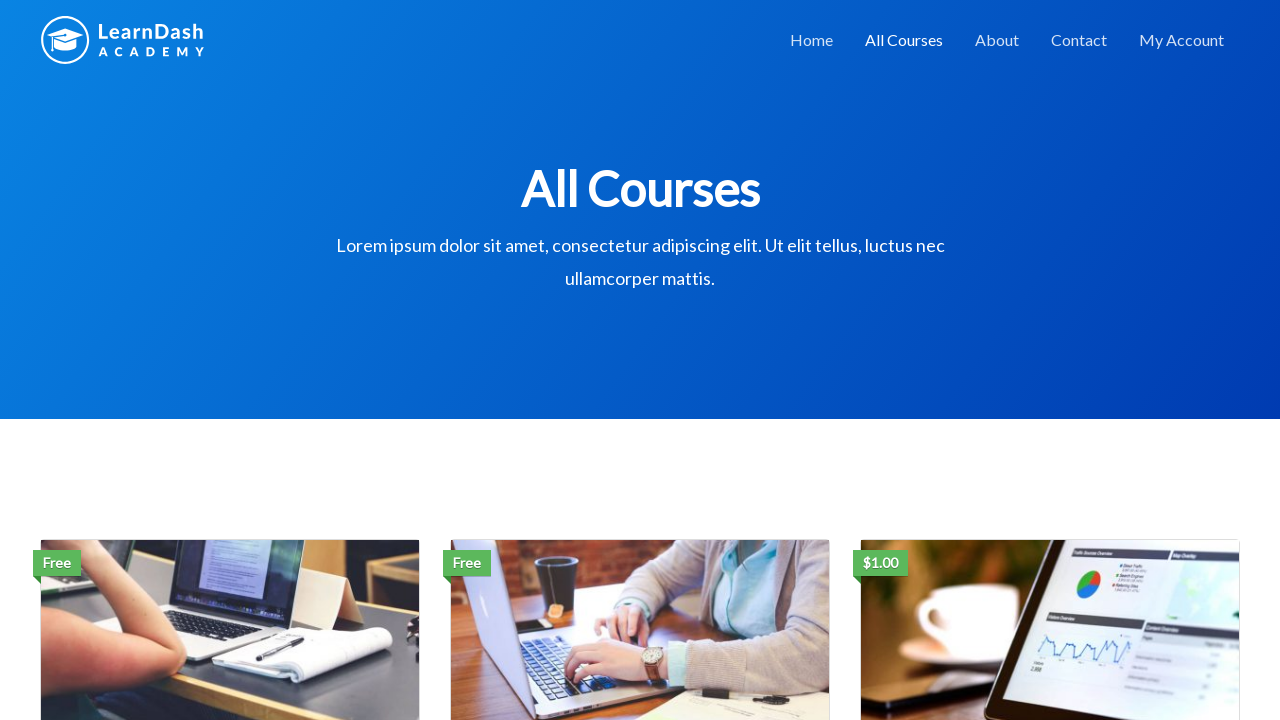

Counted 3 available courses on the page
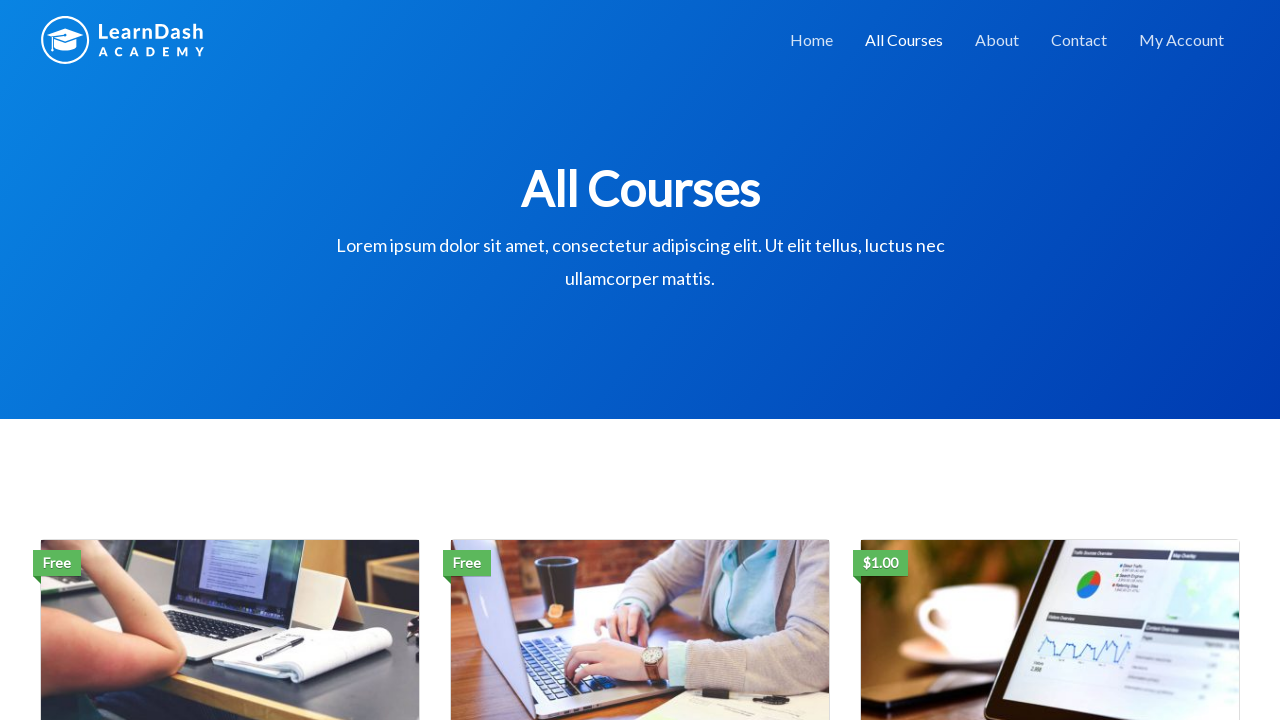

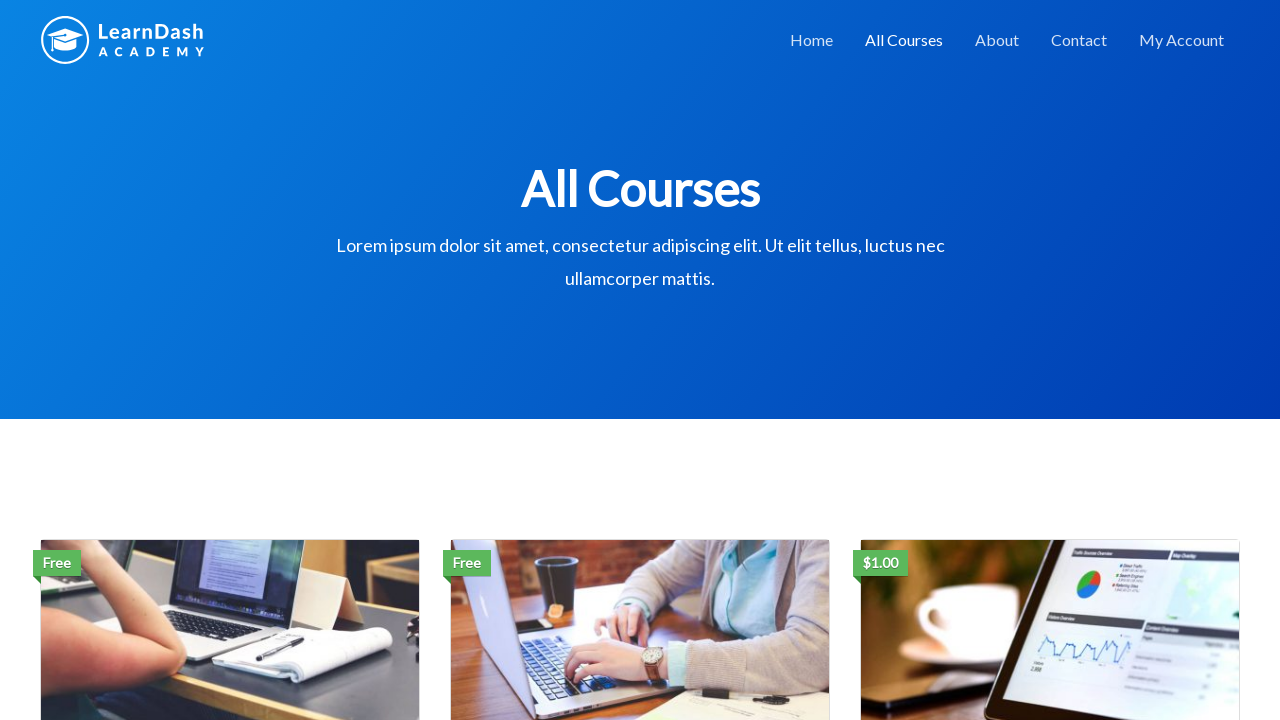